Tests browser window handling by clicking a link that opens a new window, then switches between the original and new windows to verify content on each page.

Starting URL: https://the-internet.herokuapp.com/windows

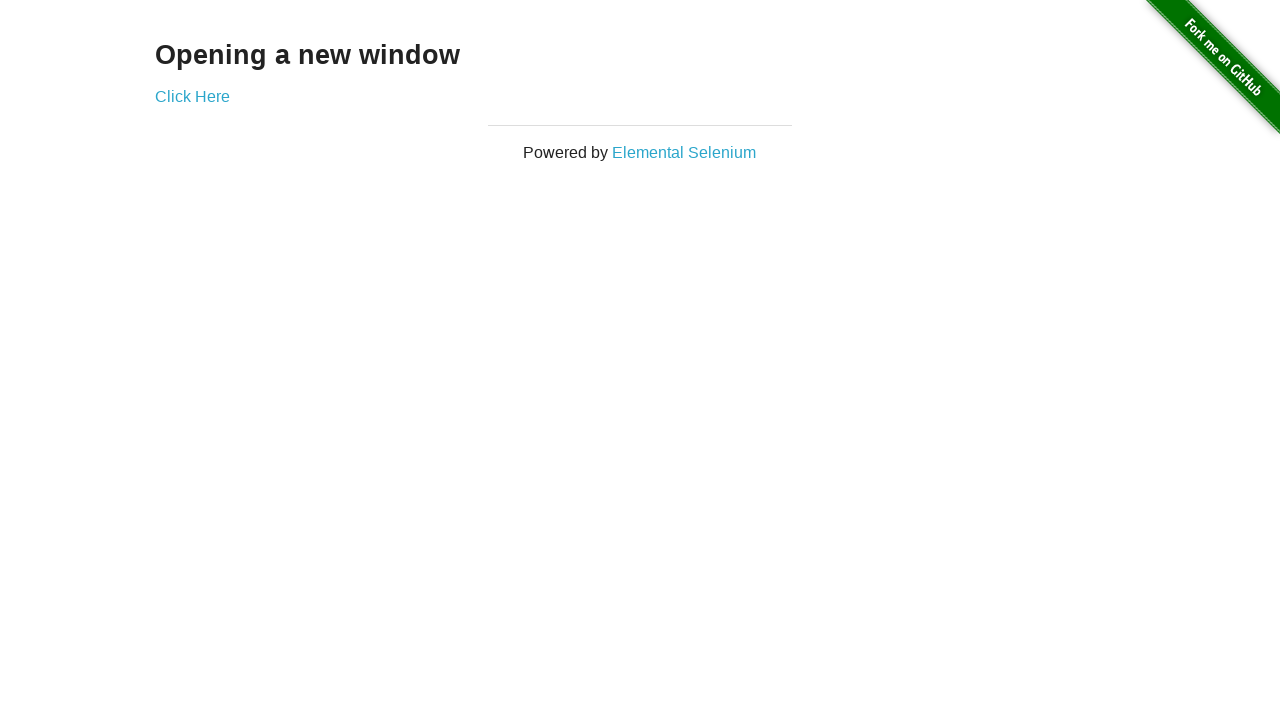

Clicked 'Click Here' link to open new window at (192, 96) on text=Click Here
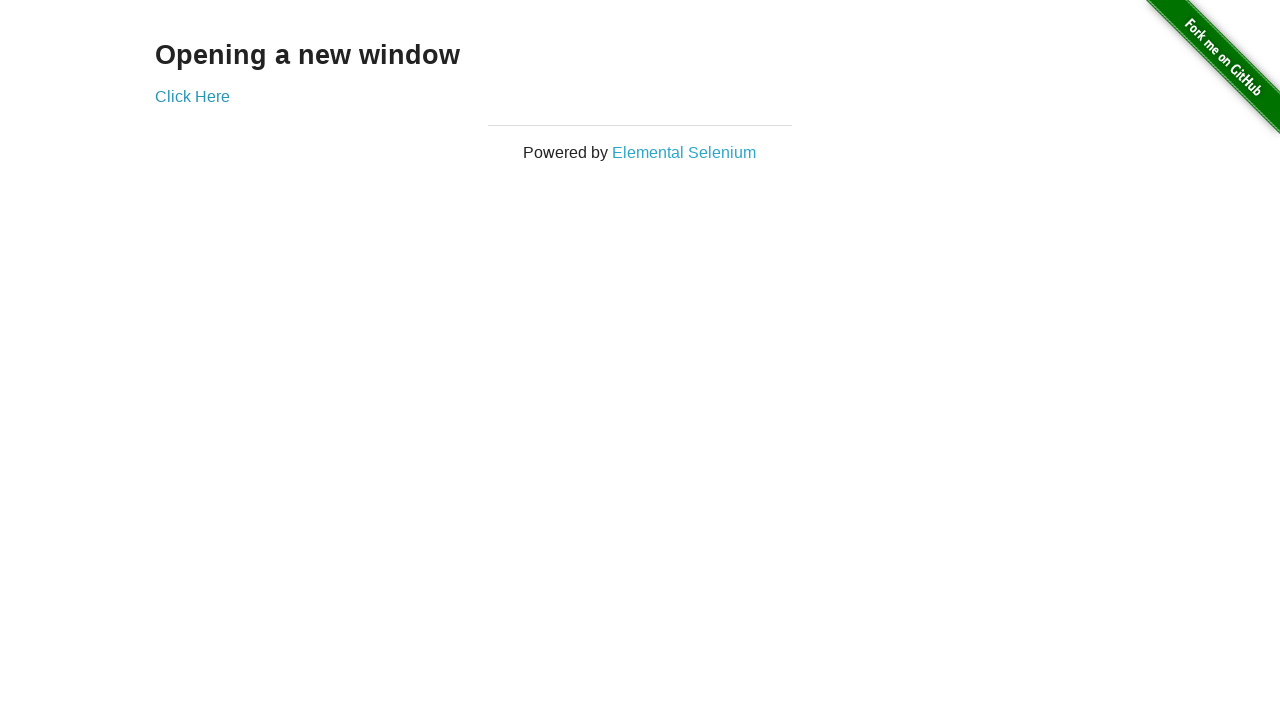

New window opened and captured
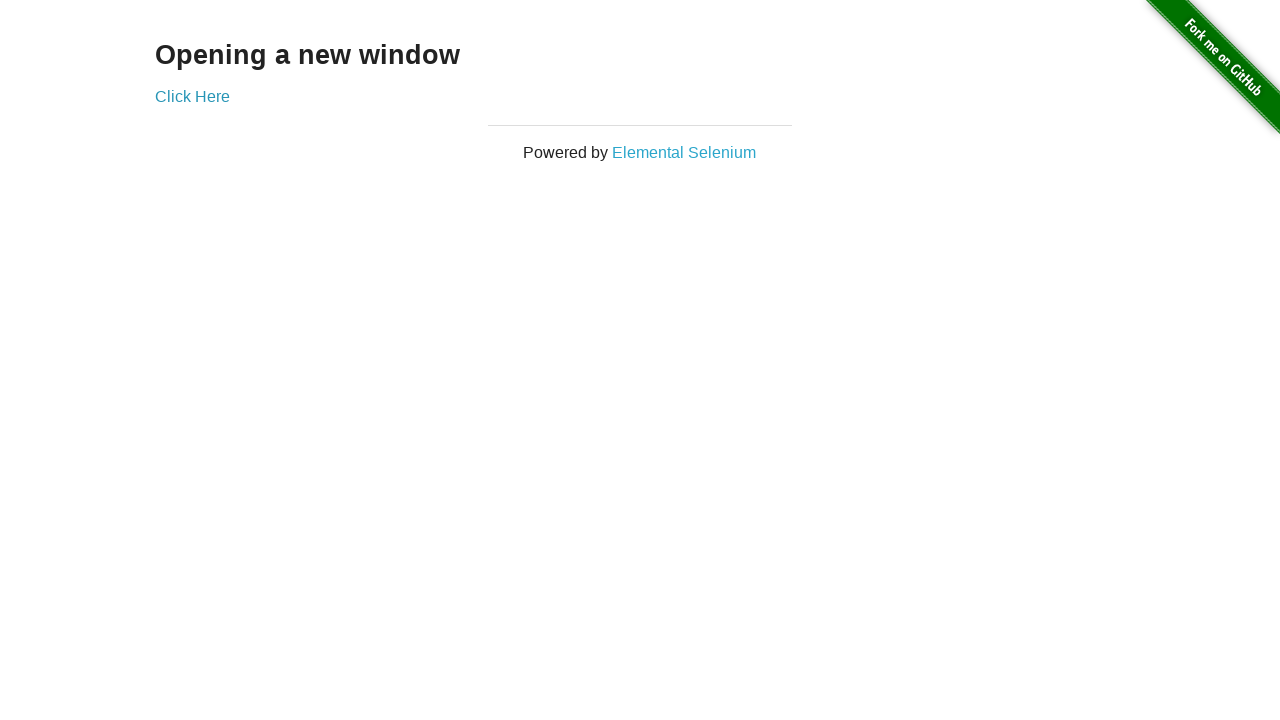

New window finished loading
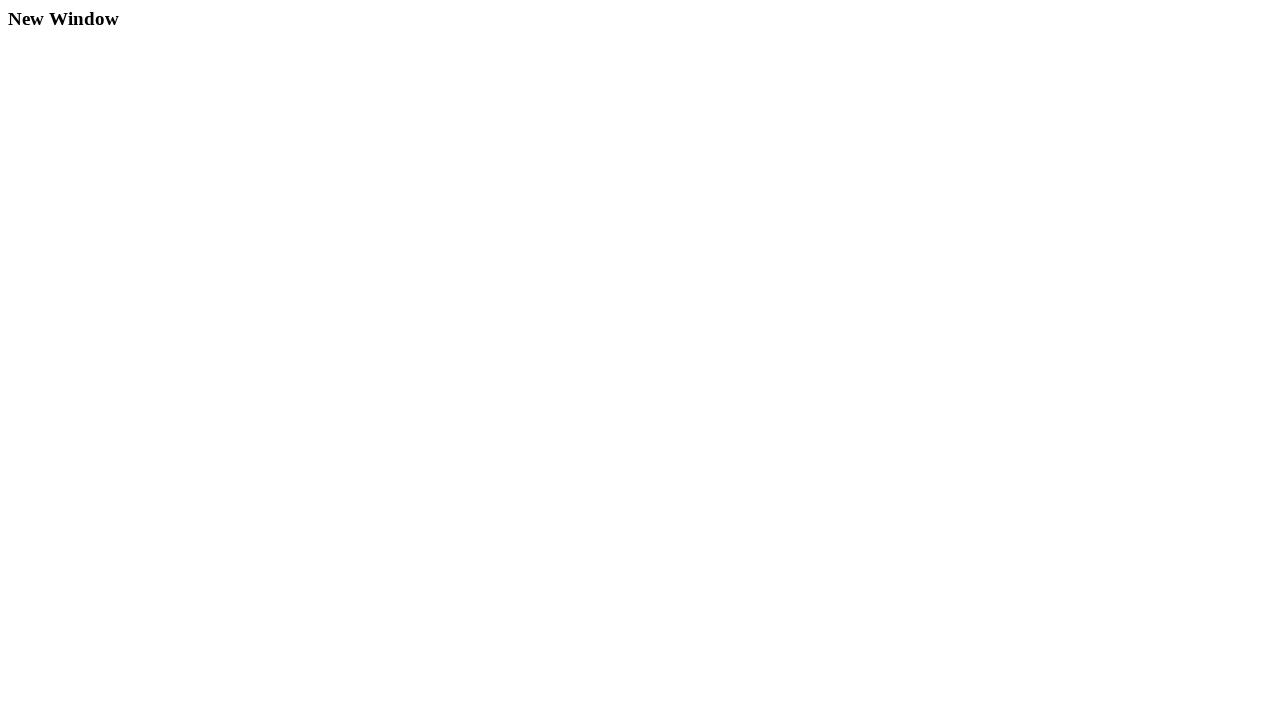

Verified h3 element exists on new window
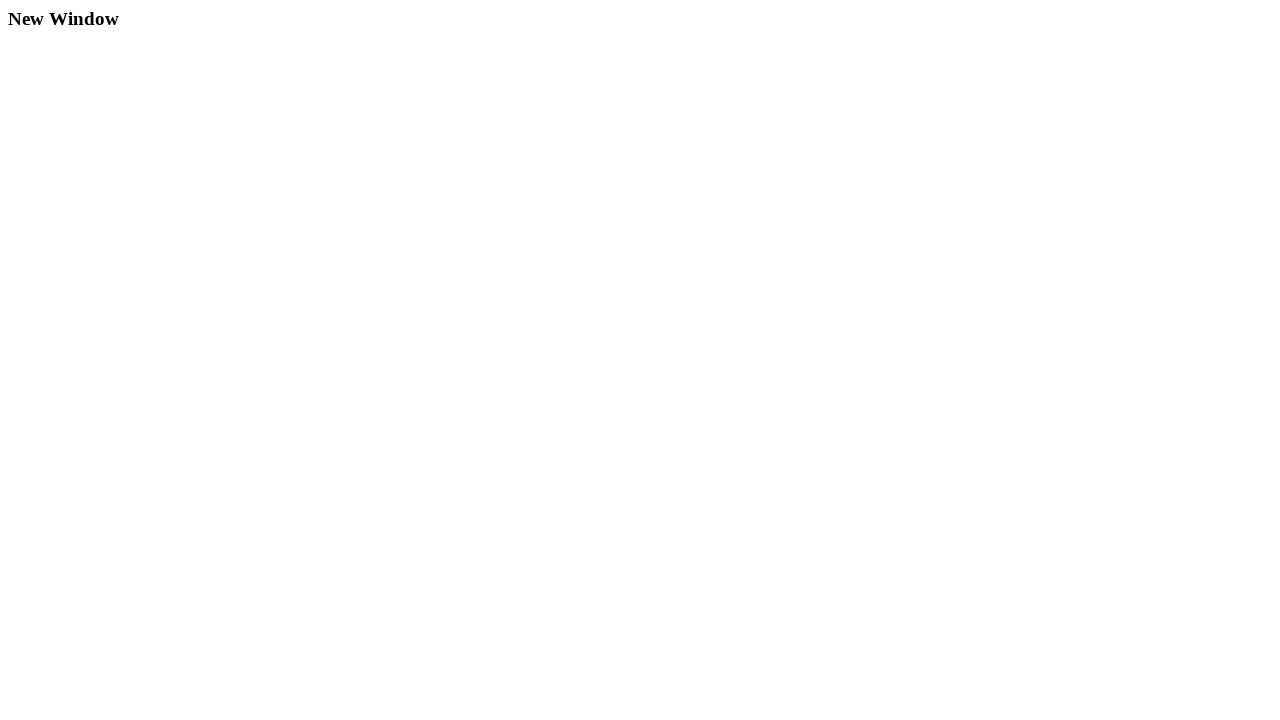

Switched back to original window
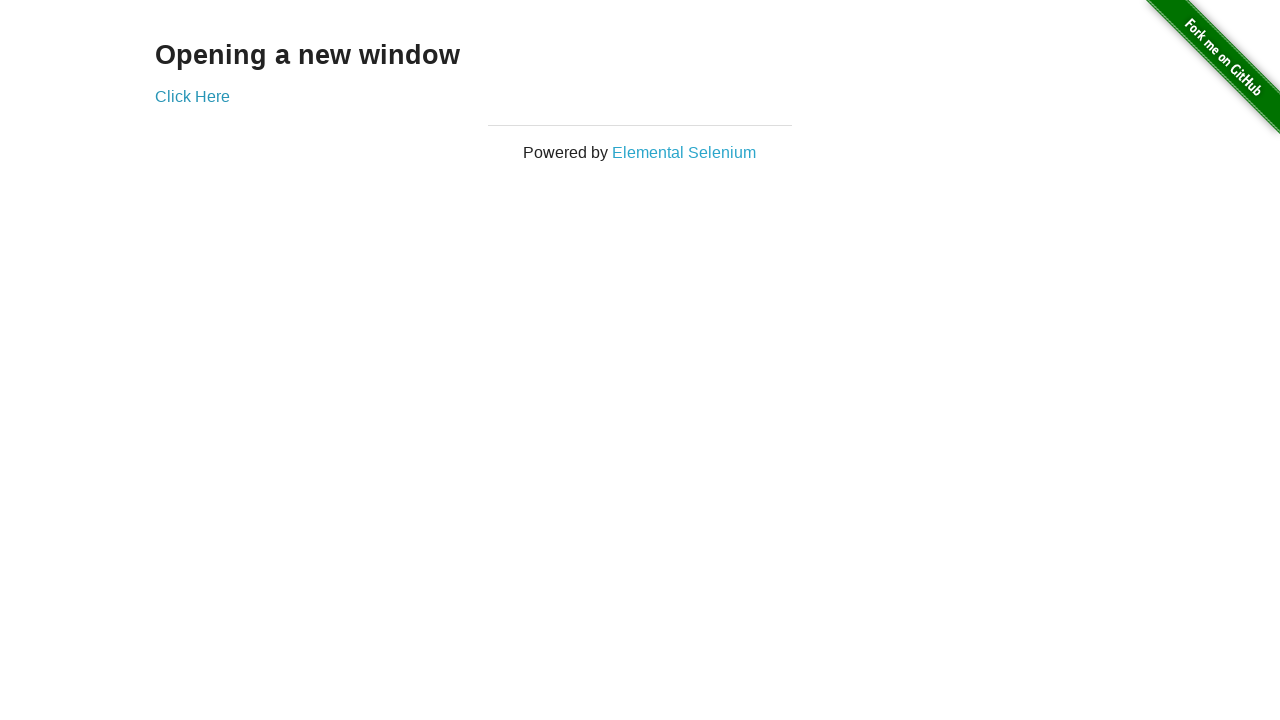

Verified h3 element exists on original window
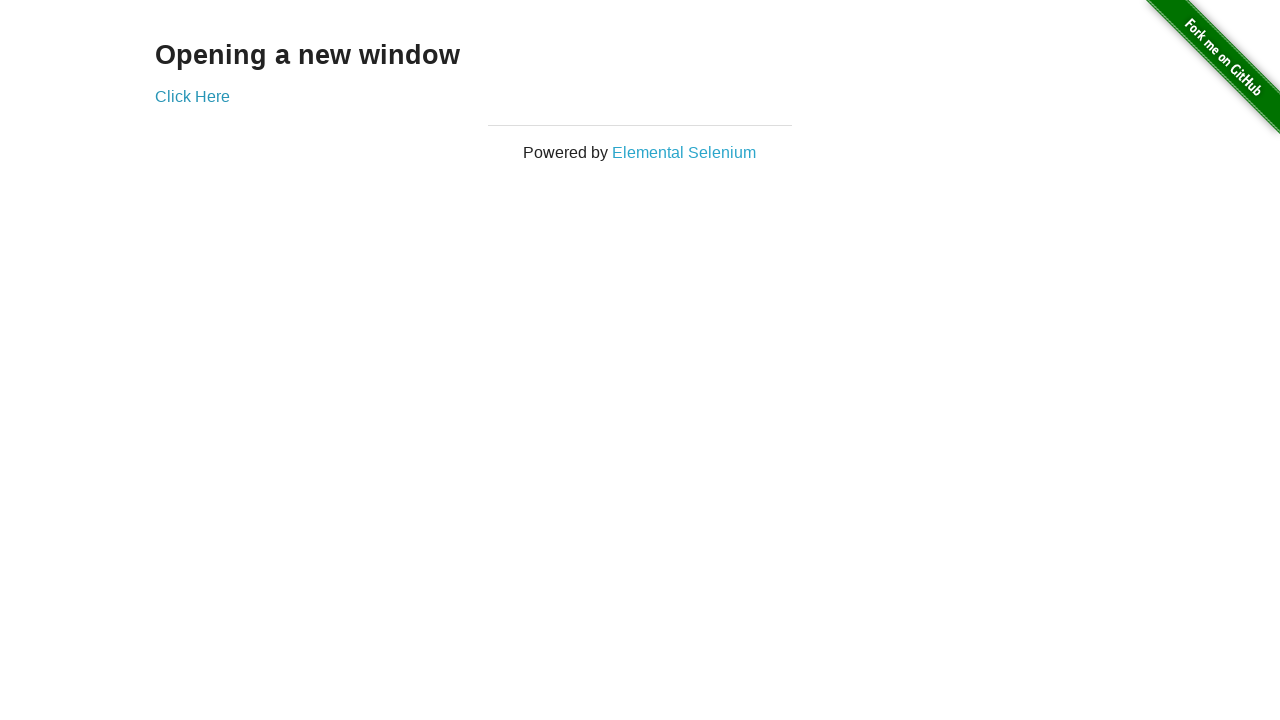

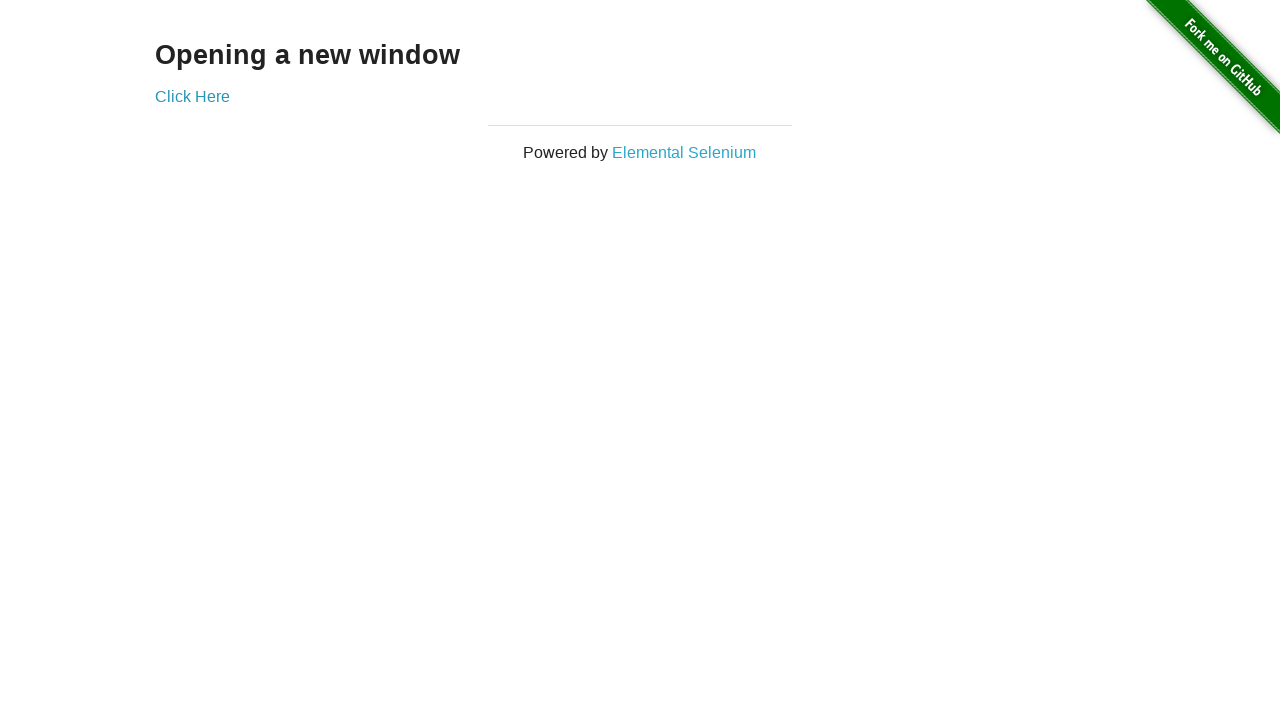